Demonstrates exception handling with try-catch block when switching windows with invalid handle

Starting URL: https://www.lambdatest.com/selenium-playground/window-popup-modal-demo

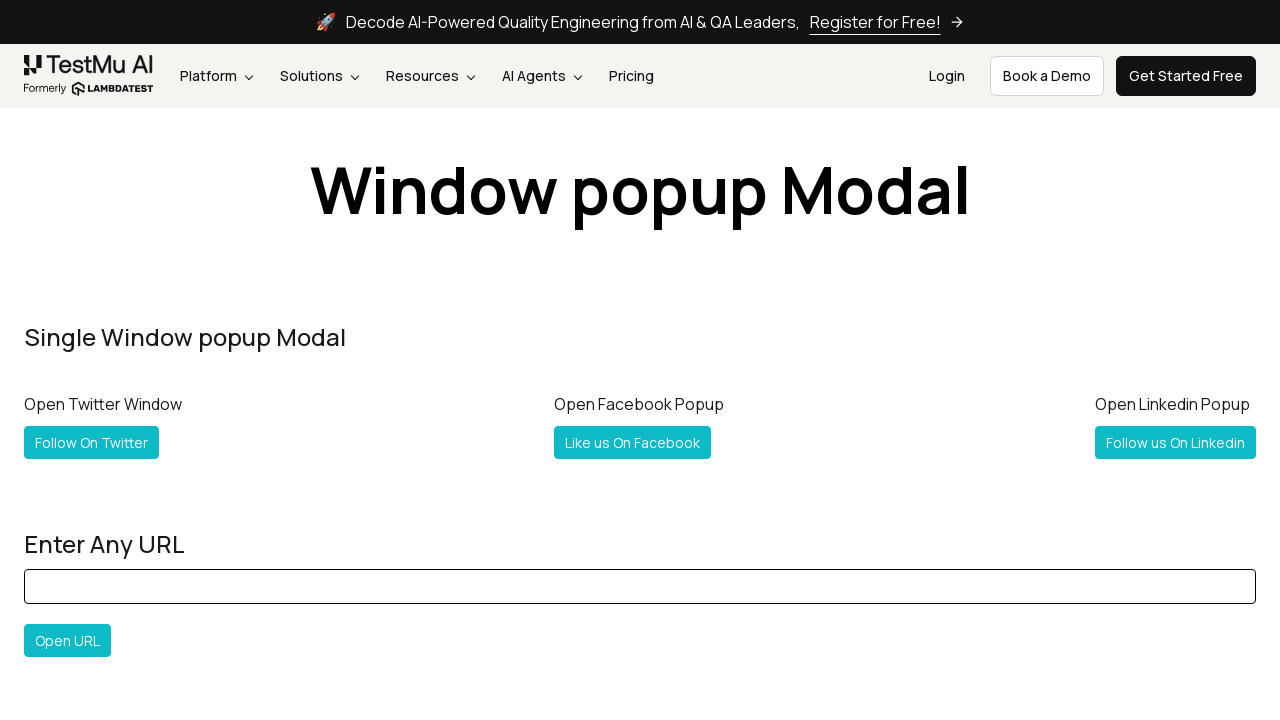

Clicked Follow @Lambdatesting on Twitter button to open new window at (92, 442) on xpath=//*[@title='Follow @Lambdatesting on Twitter']
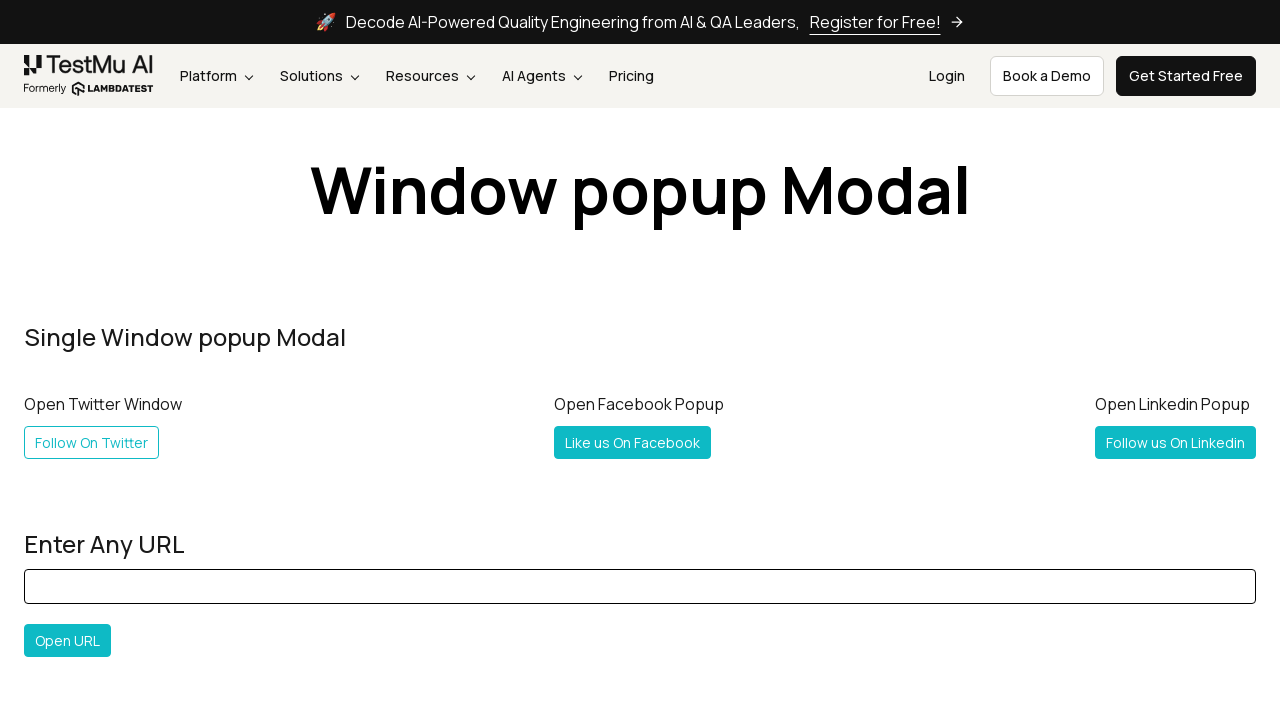

Brought window to front during iteration through context pages
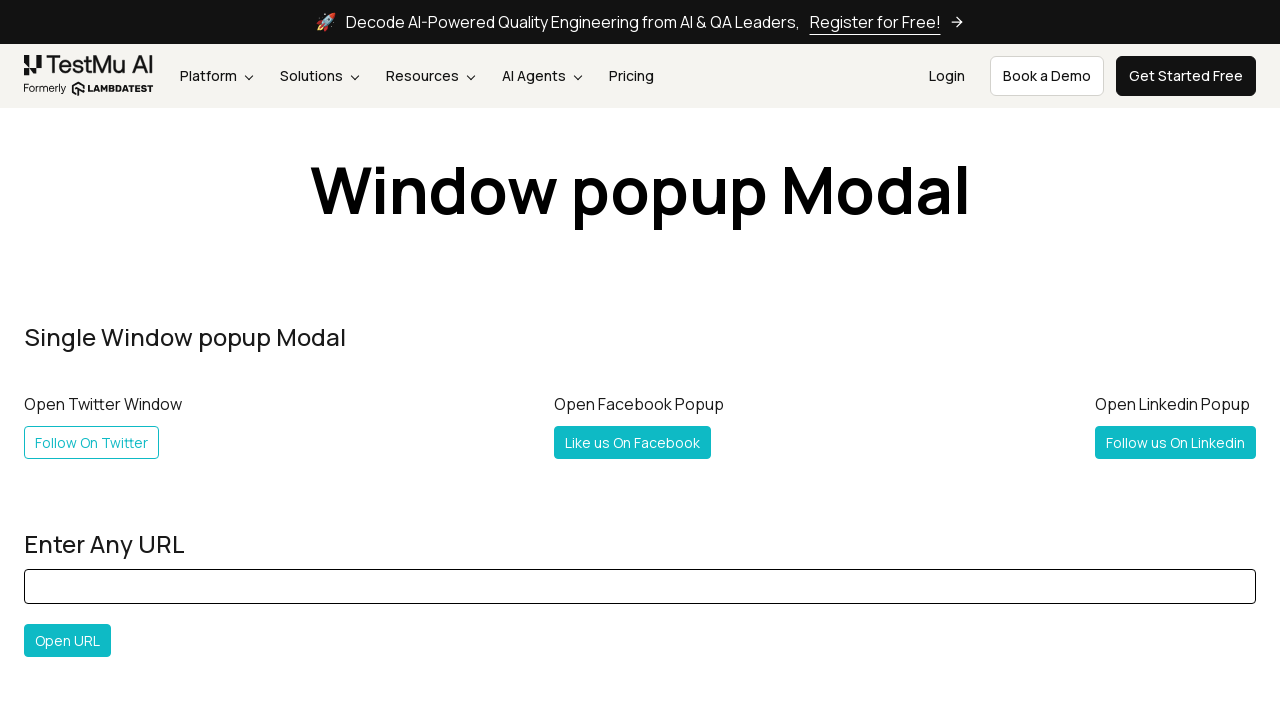

Brought window to front during iteration through context pages
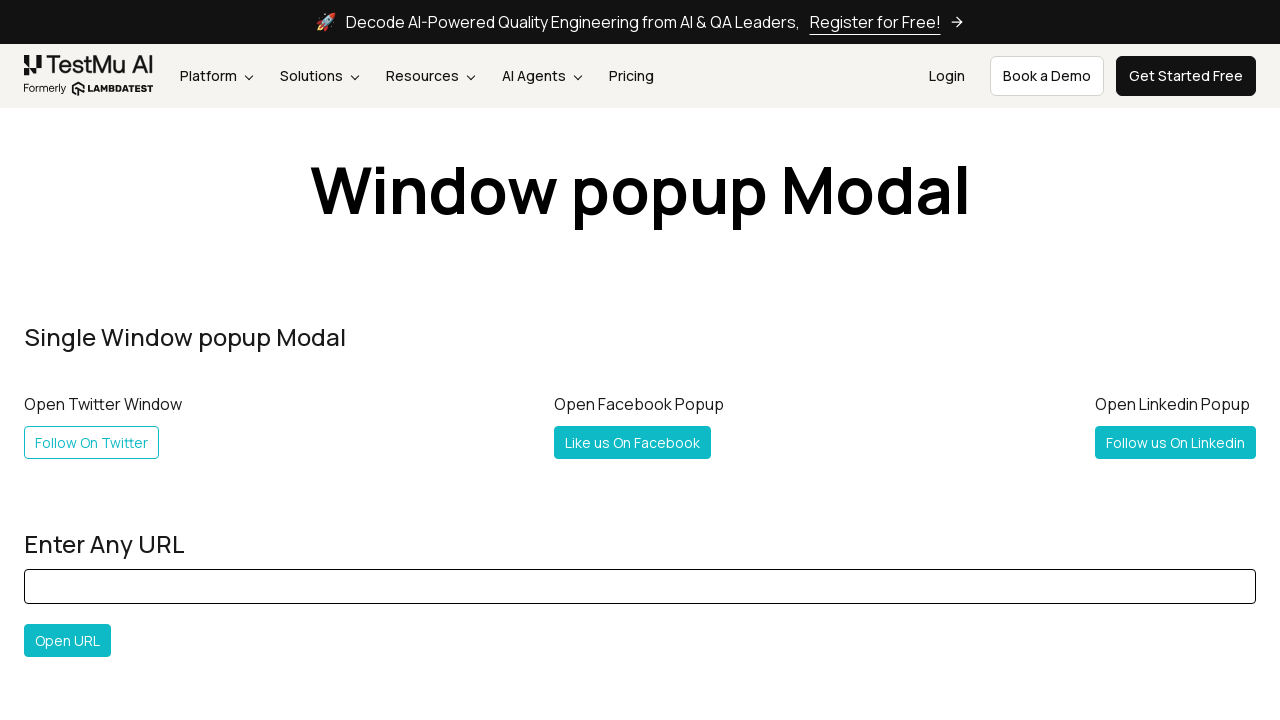

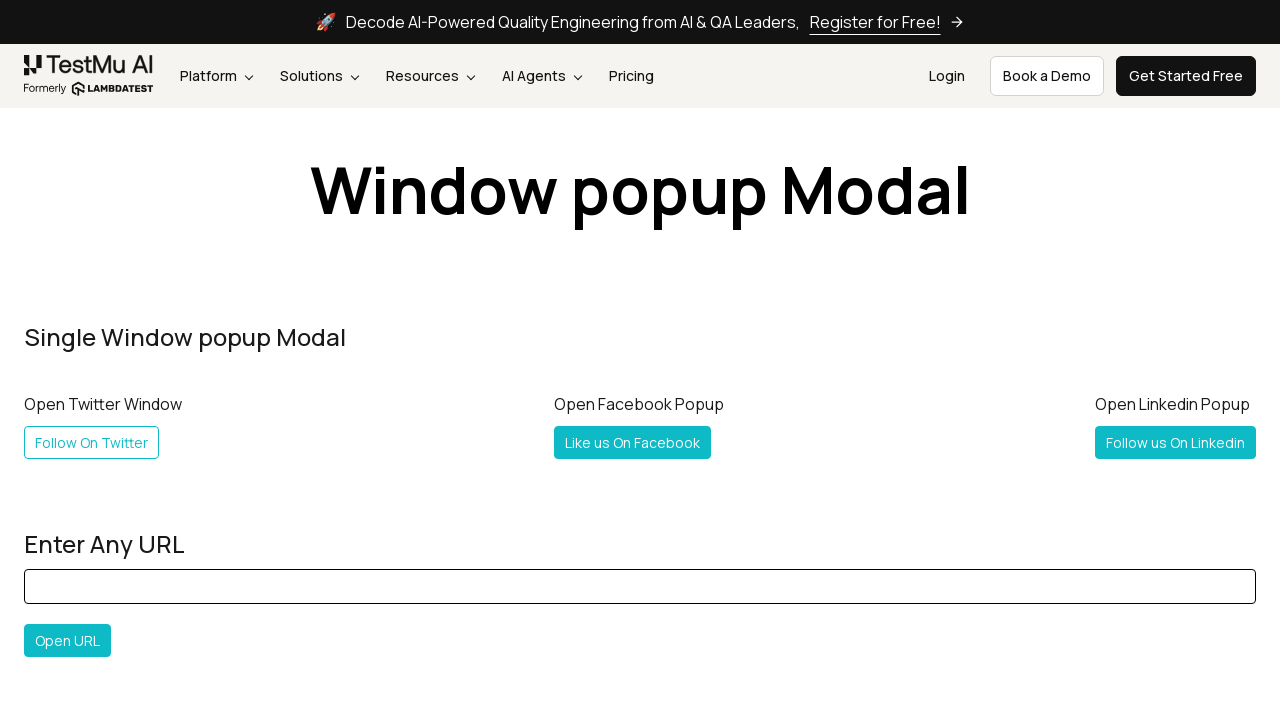